Navigates to a Selenium practice page and demonstrates Cypress promise resolution with a parameter value

Starting URL: https://rahulshettyacademy.com/seleniumPractise/#/

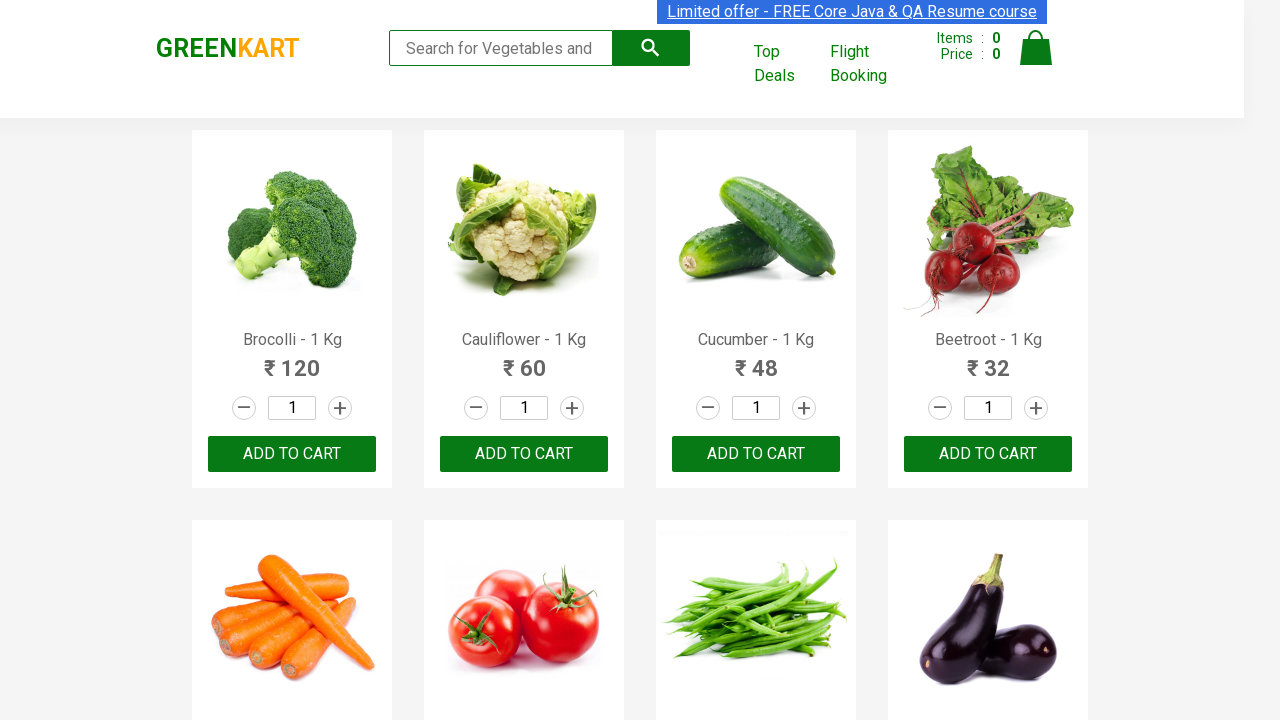

Waited for page DOM content to load on Selenium practice page
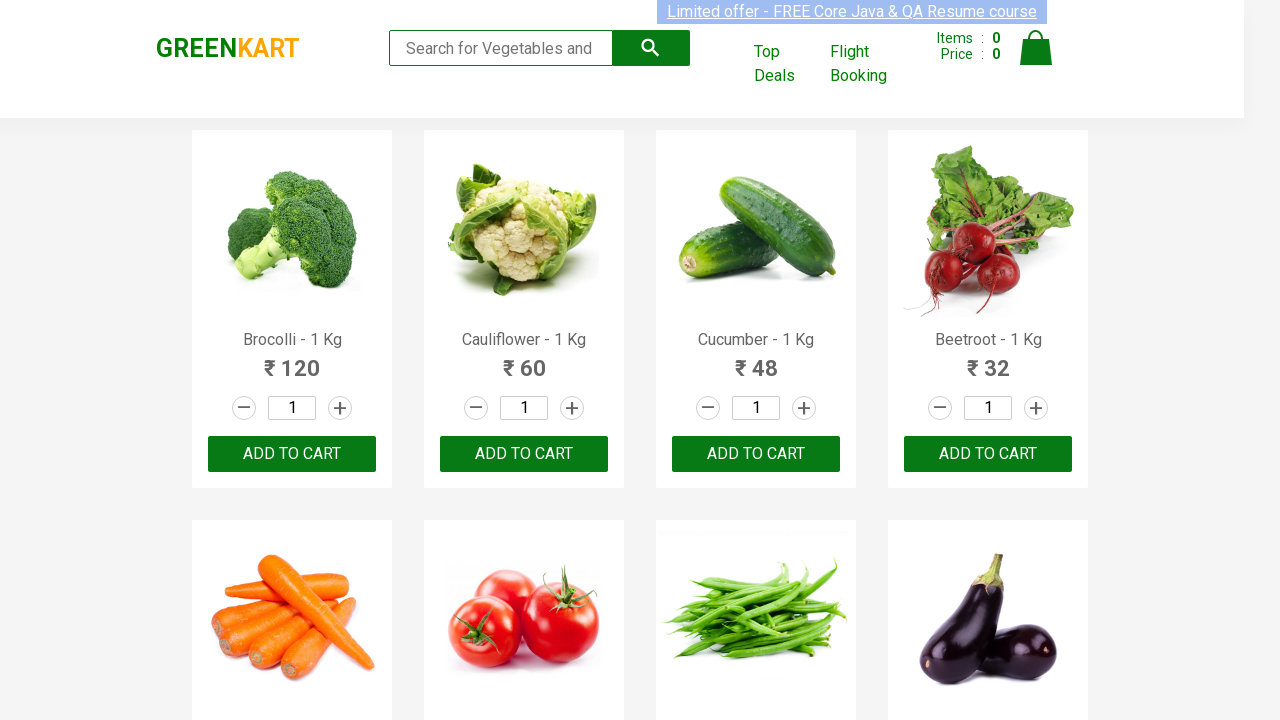

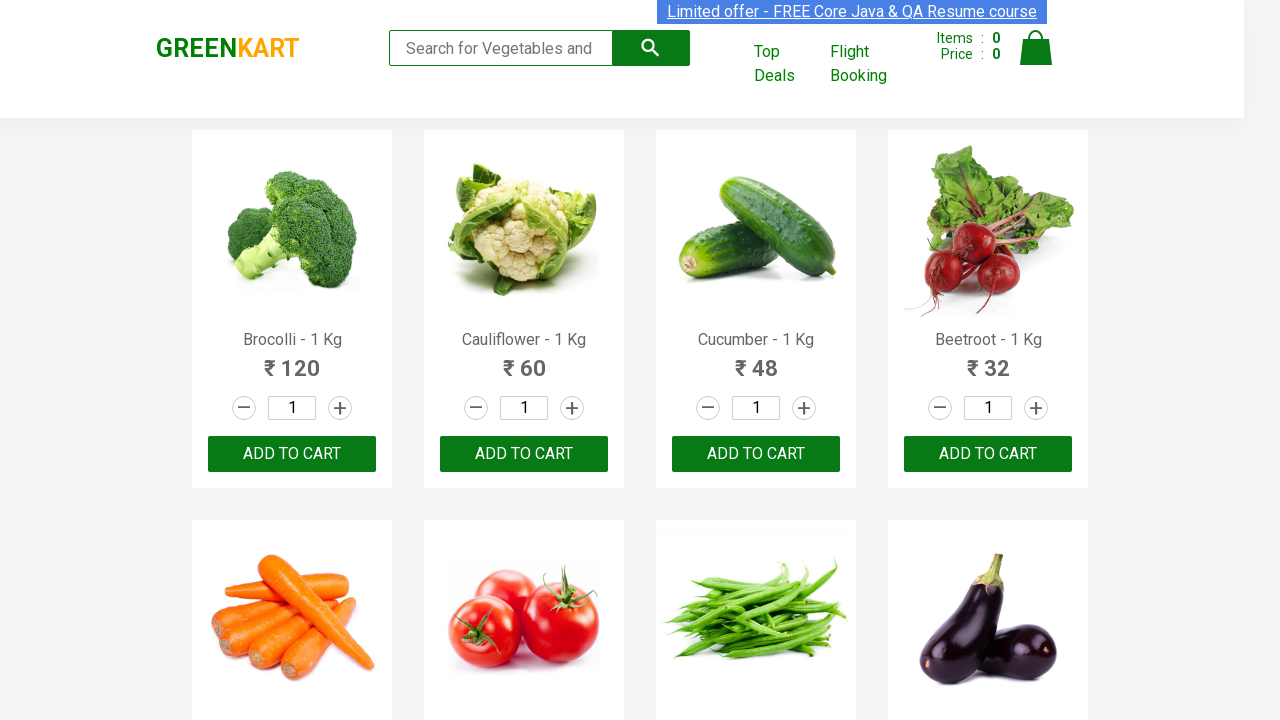